Demonstrates different Selenium locator strategies (ID, Name, ClassName) on a practice form by filling username and password fields and clicking the sign-in button on a demo/practice page.

Starting URL: https://rahulshettyacademy.com/locatorspractice

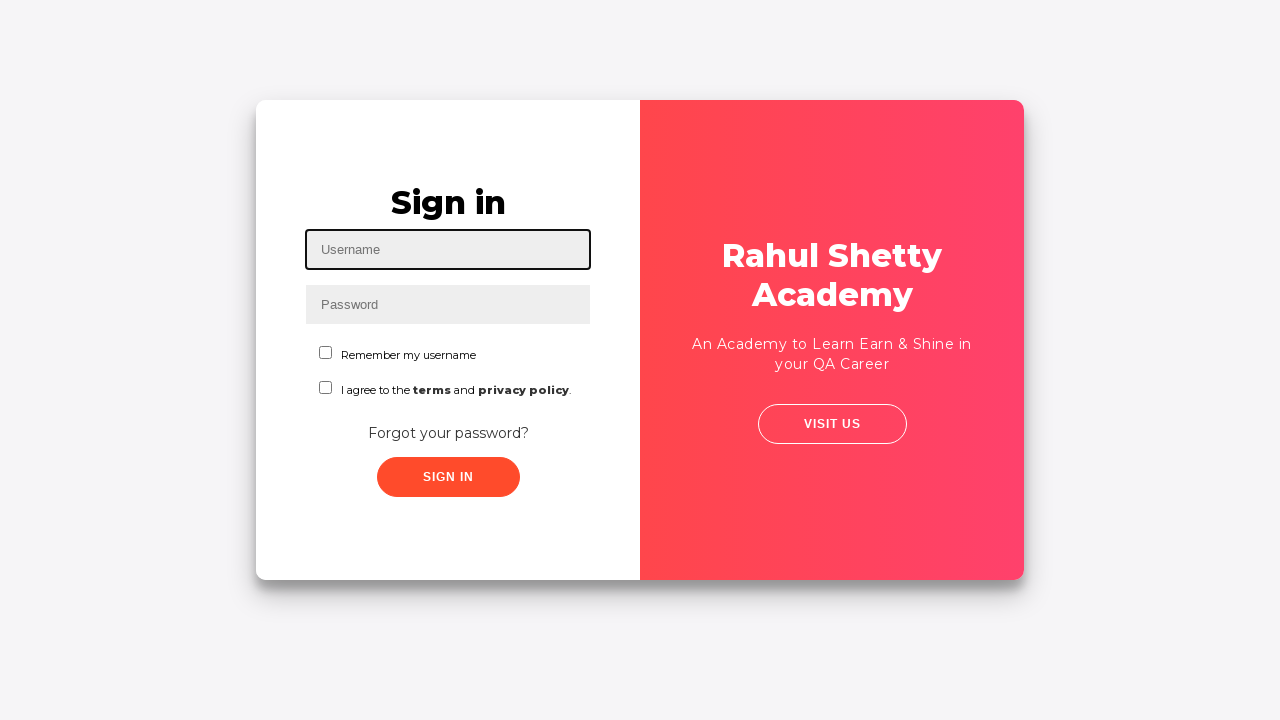

Filled username field with 'rahul' using ID locator on #inputUsername
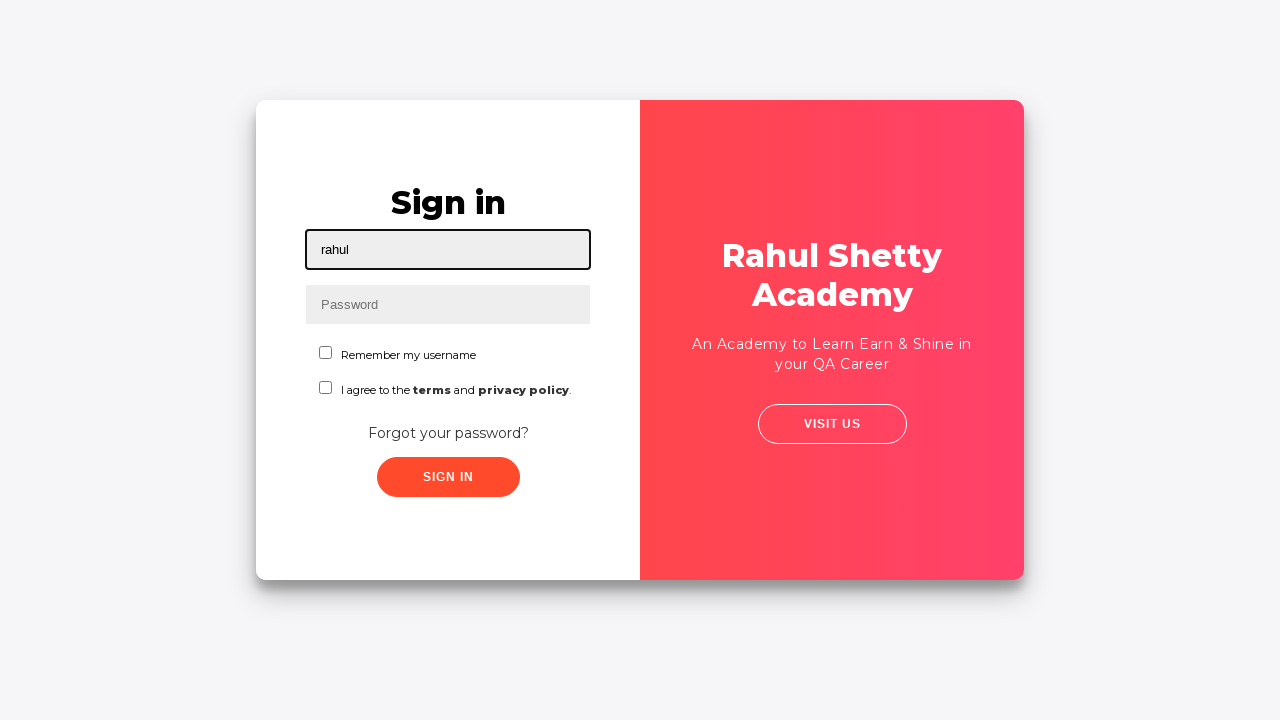

Filled password field with 'Hello123' using name locator on input[name='inputPassword']
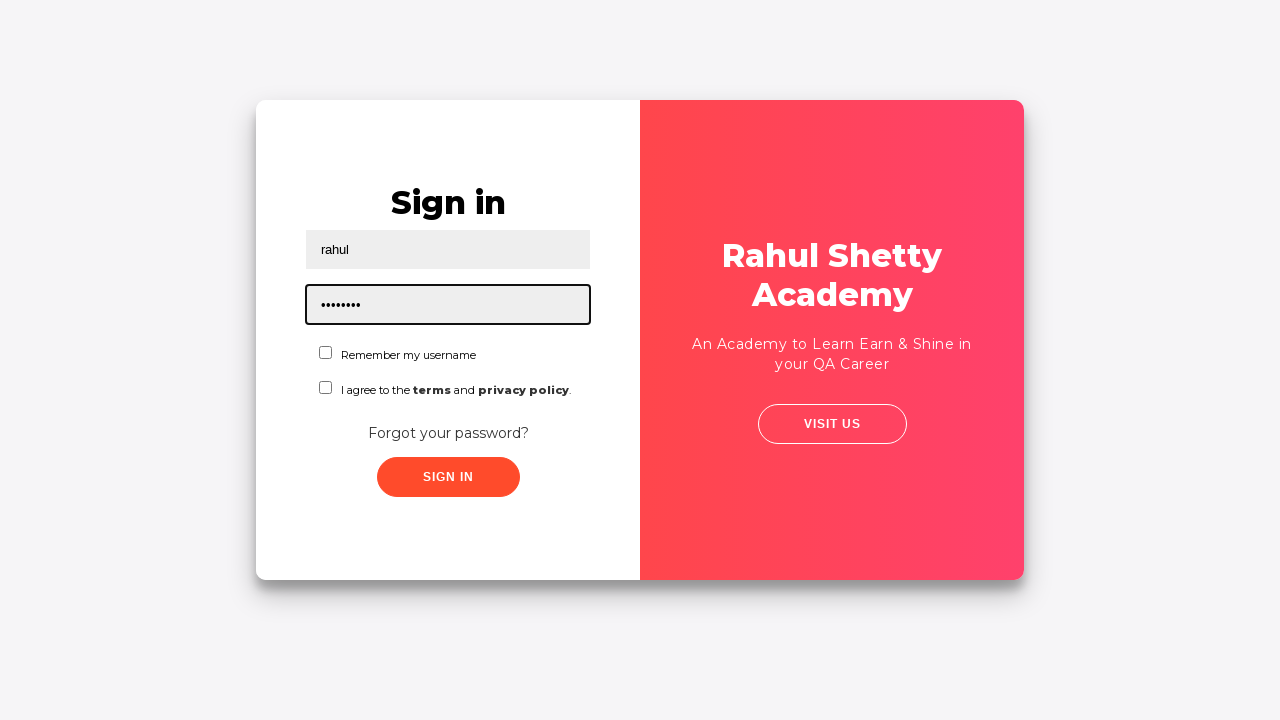

Clicked sign-in button using class locator at (448, 477) on .signInBtn
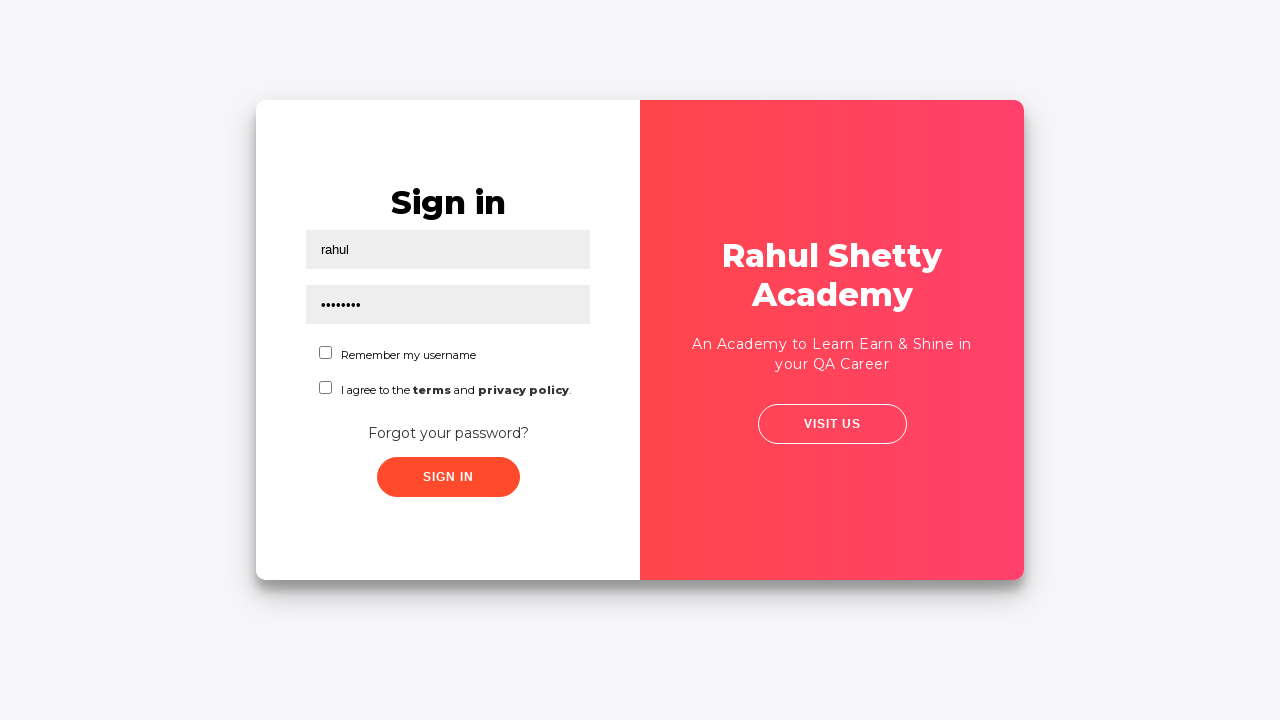

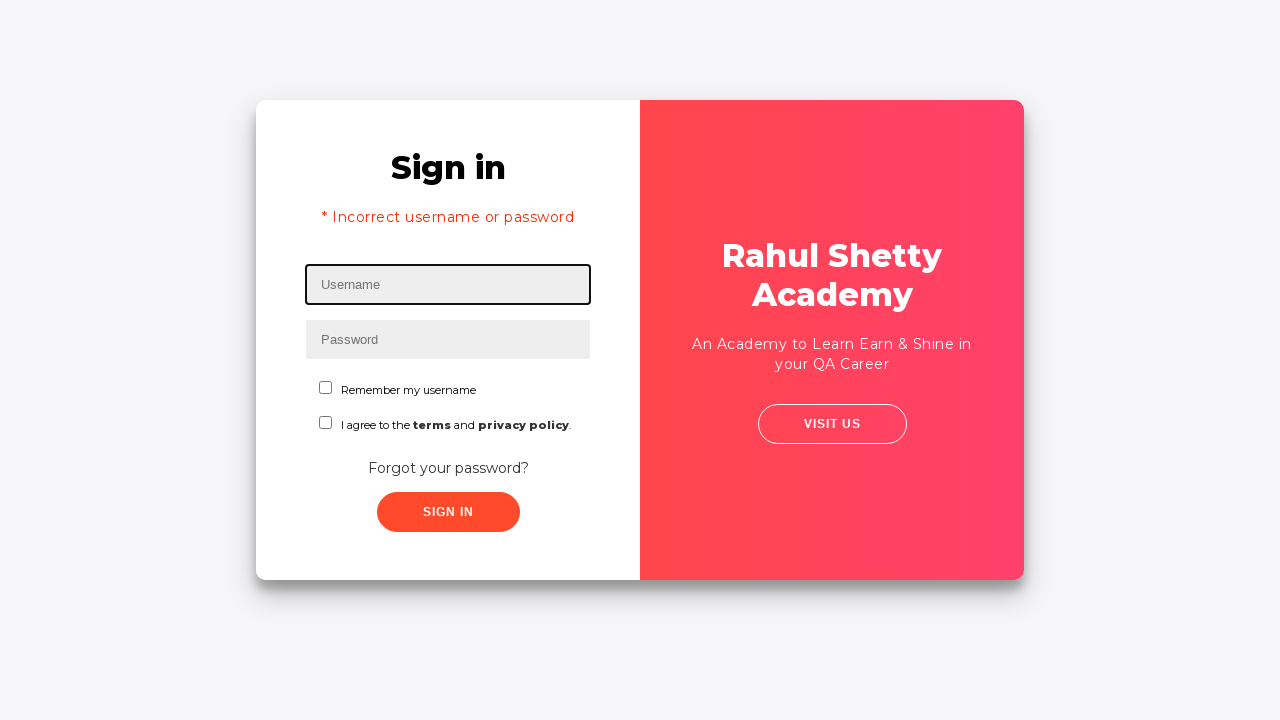